Tests a registration form by filling out all fields including name, email, password, phone, gender, birthday, department, job title, and programming language, then submits the form and verifies the success message.

Starting URL: https://practice.cydeo.com/registration_form

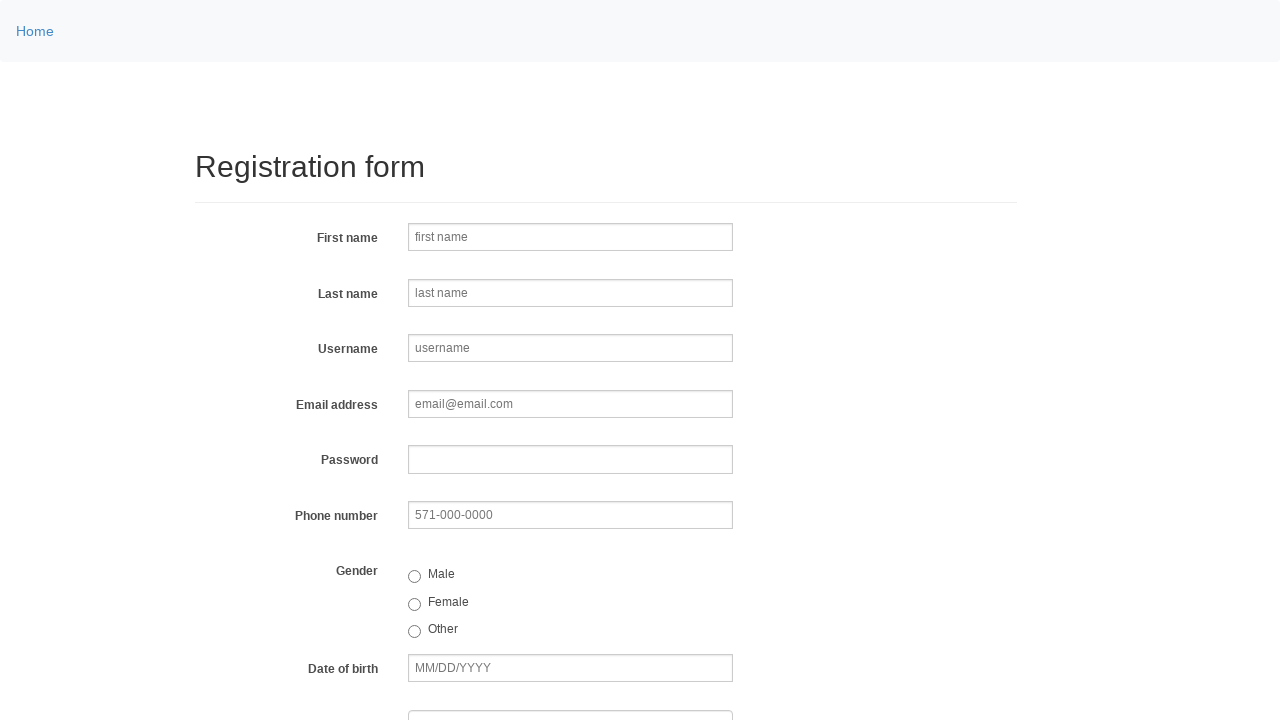

Filled first name field with 'John' on //input[@name='firstname']
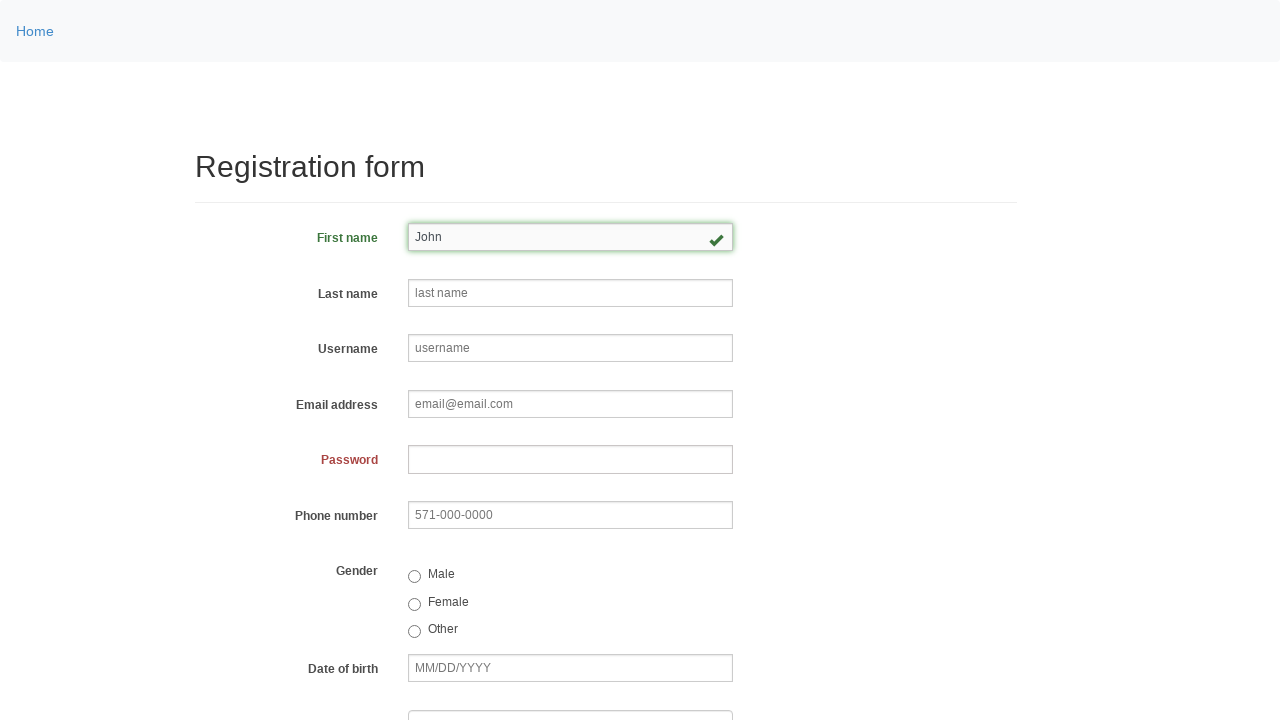

Filled last name field with 'Smith' on //input[@name='lastname']
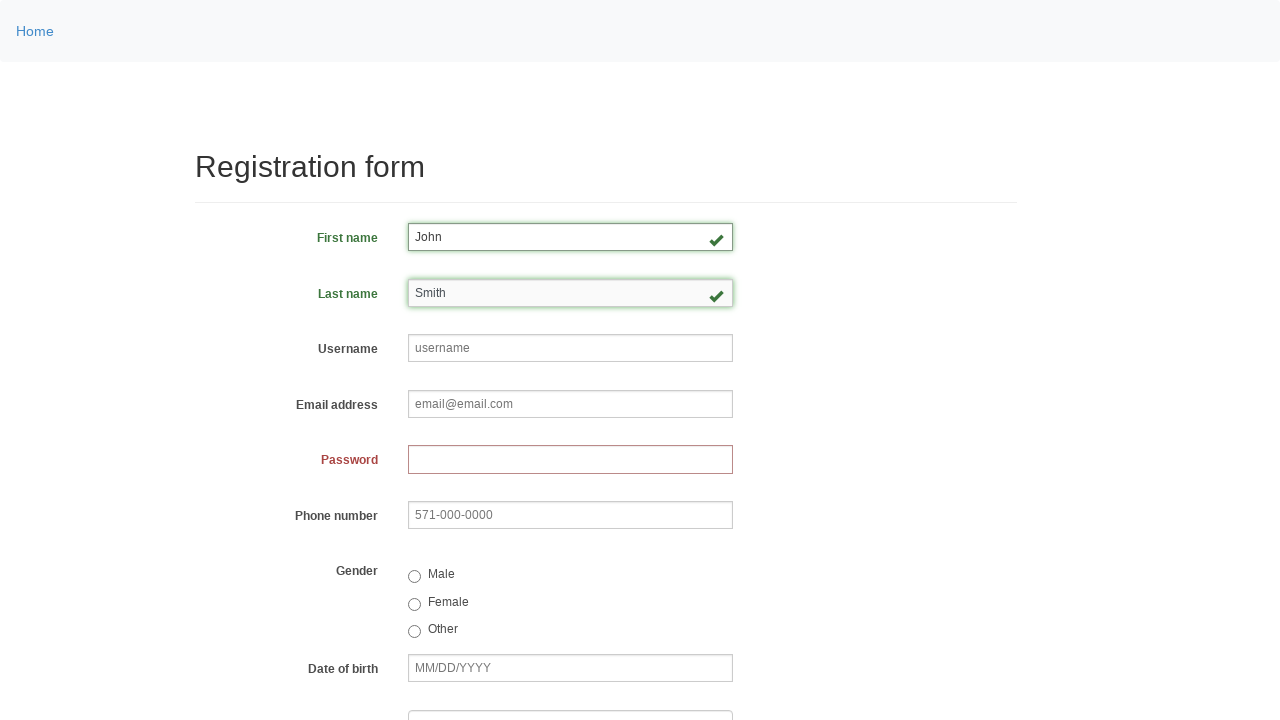

Filled username field with 'jsmith87' on //input[@placeholder='username']
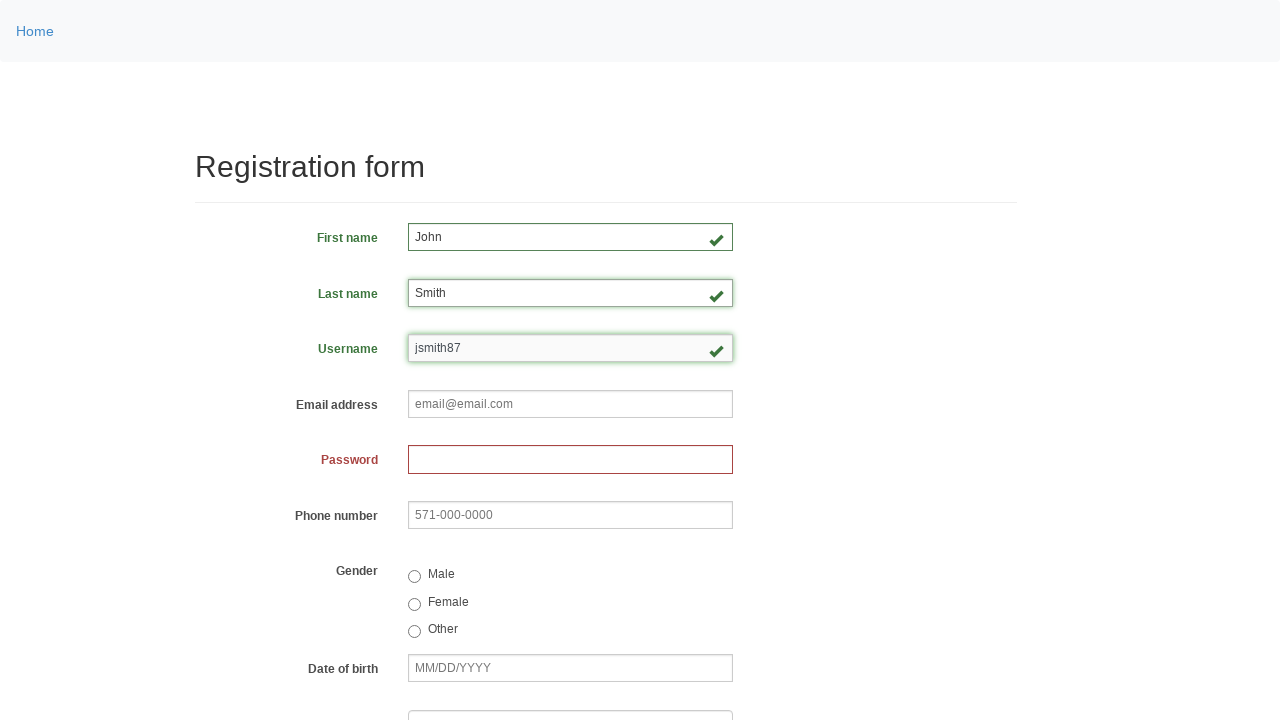

Filled email field with 'jsmith87@example.com' on //input[@name='email']
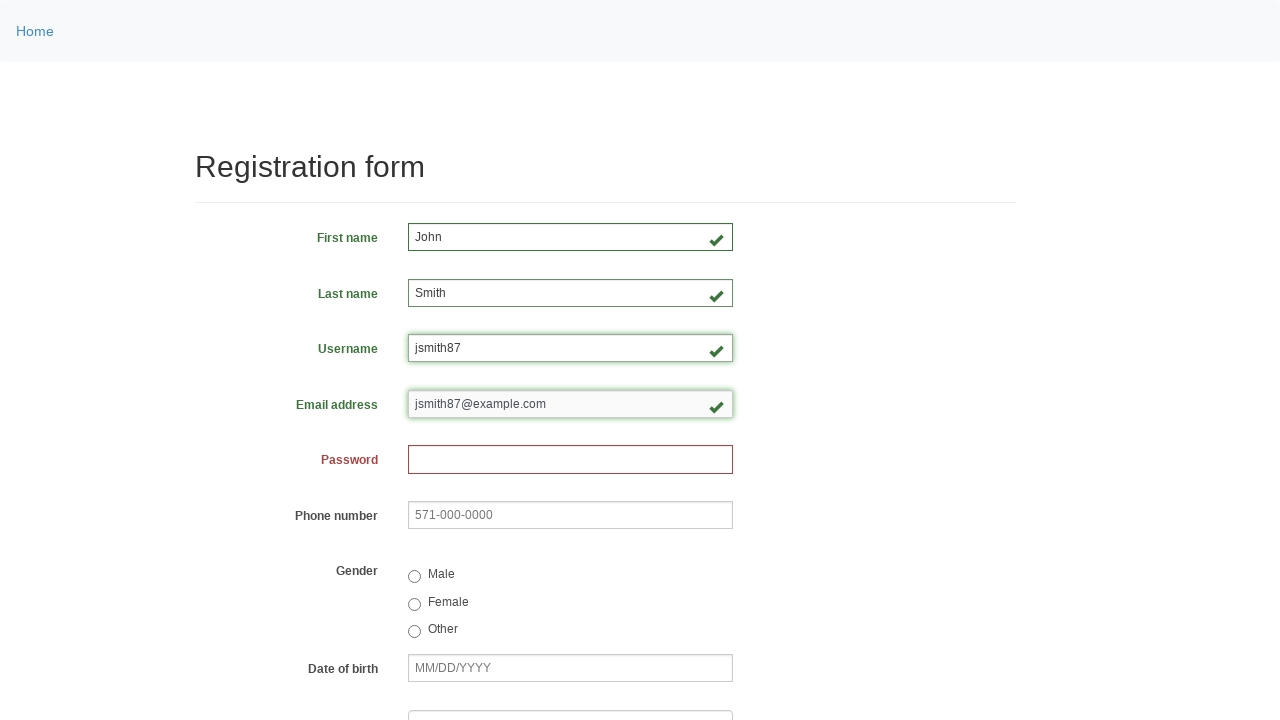

Filled password field with 'SecurePass123' on //input[@name='password']
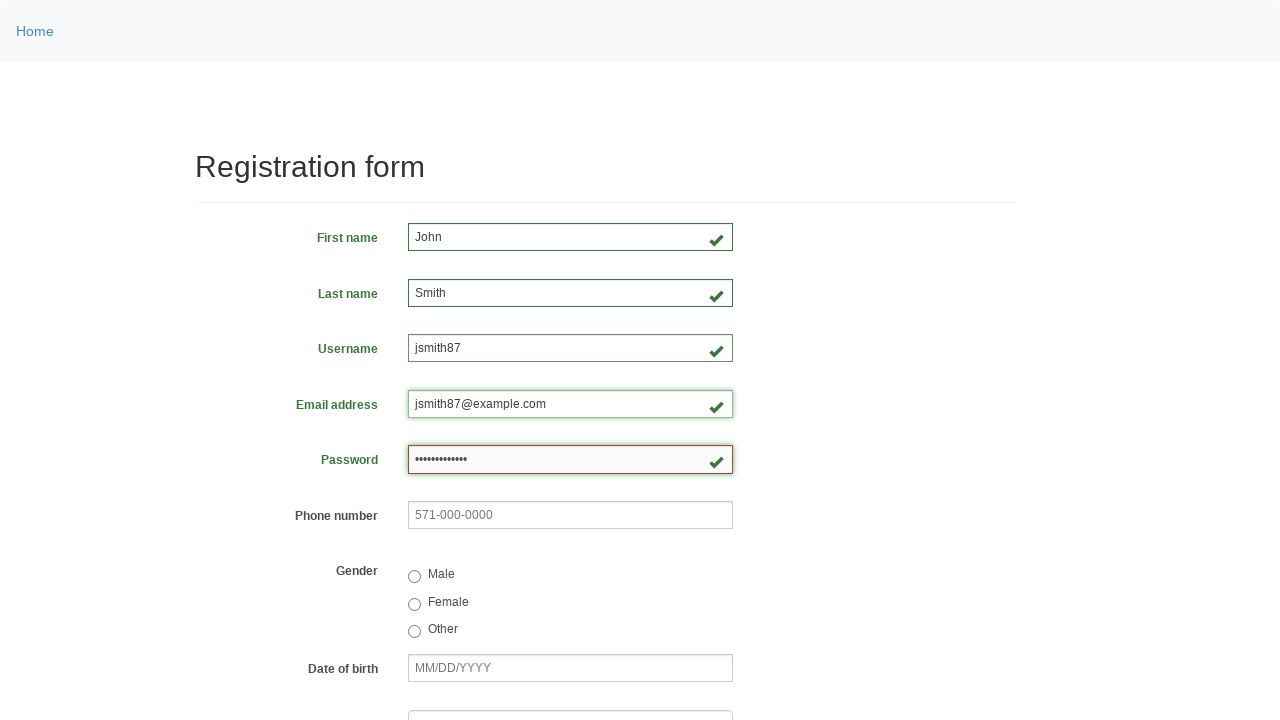

Filled phone number field with '536-123-4567' on //input[@name='phone']
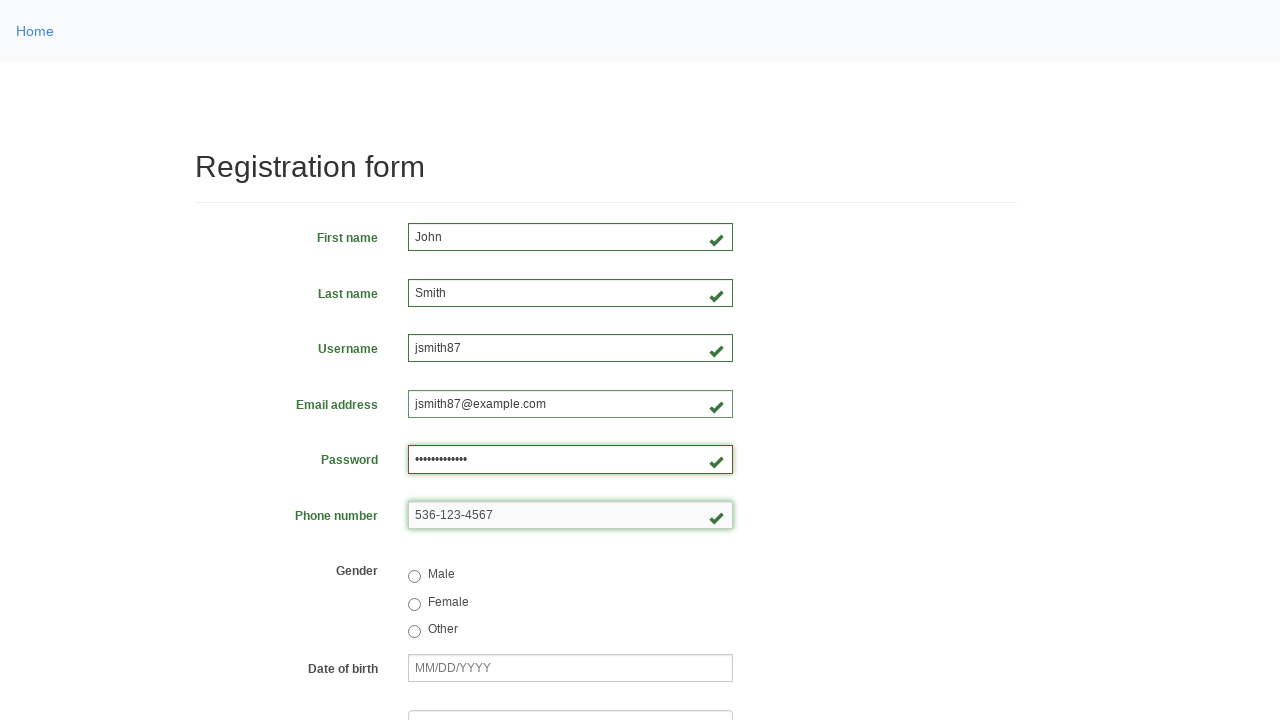

Selected 'male' gender radio button at (414, 577) on xpath=//input[@value='male']
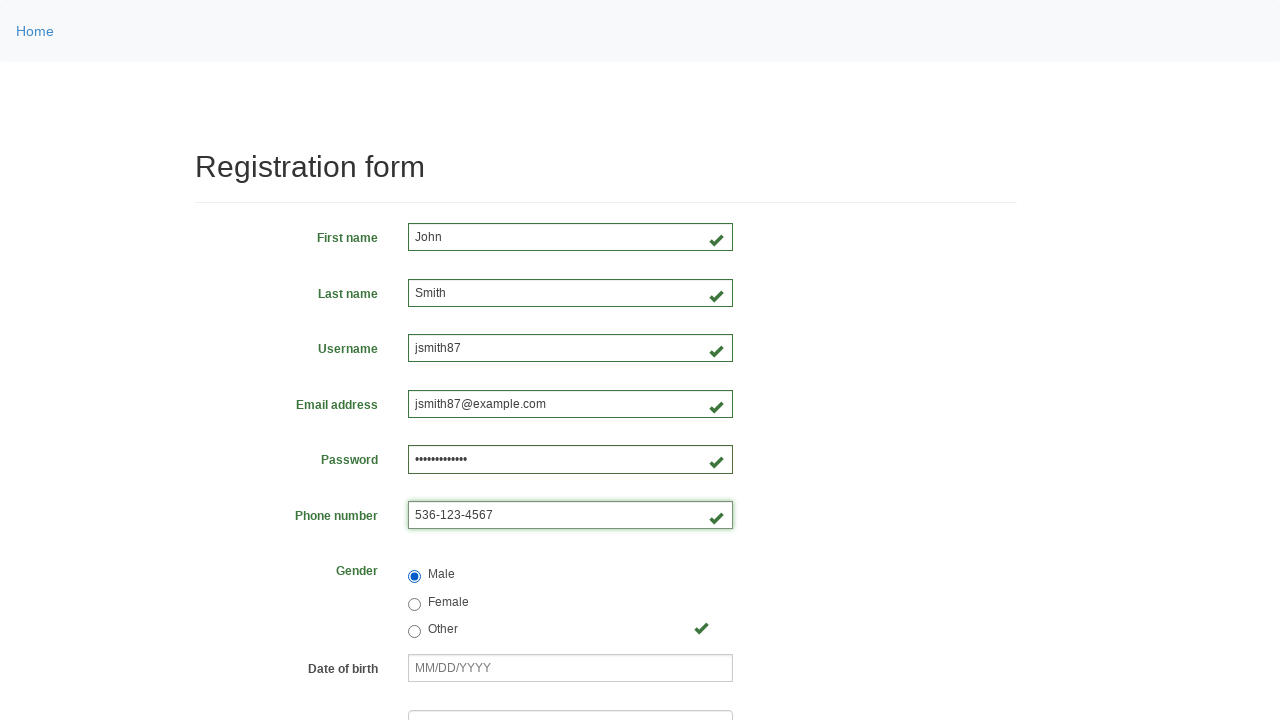

Filled birthday field with '03/04/1993' on //input[@name='birthday']
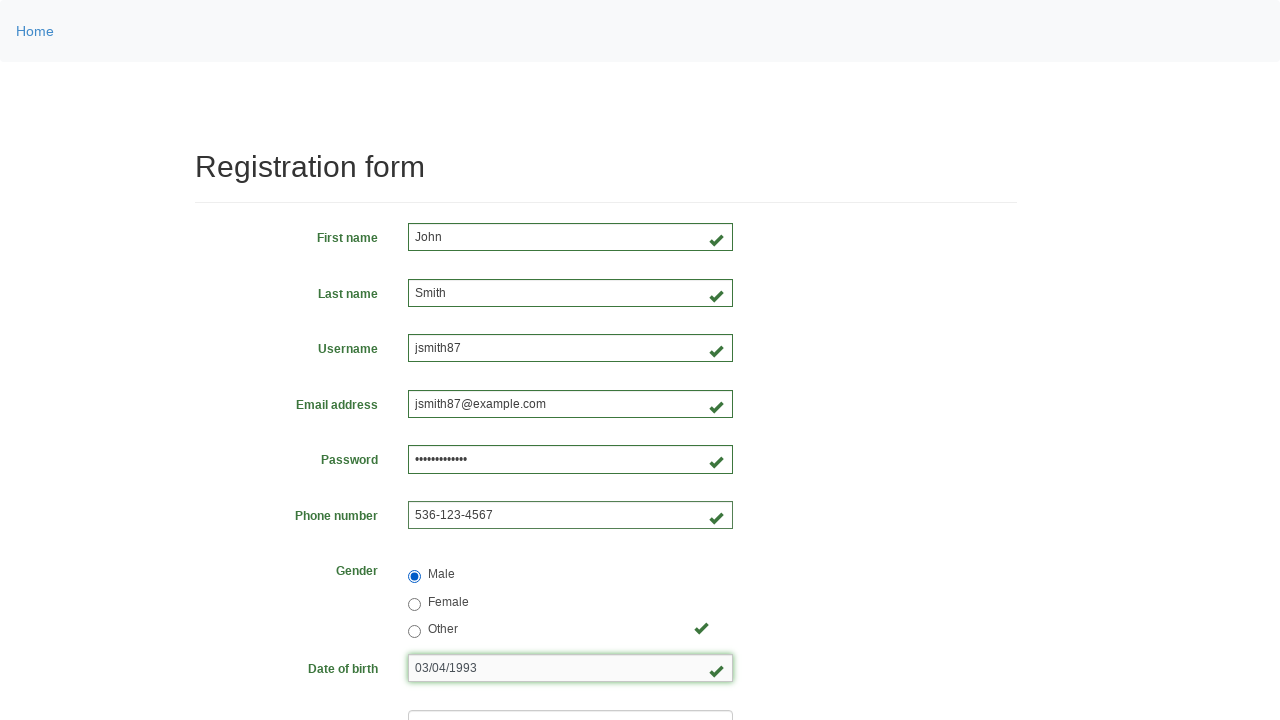

Selected department at index 1 on //select[@name='department']
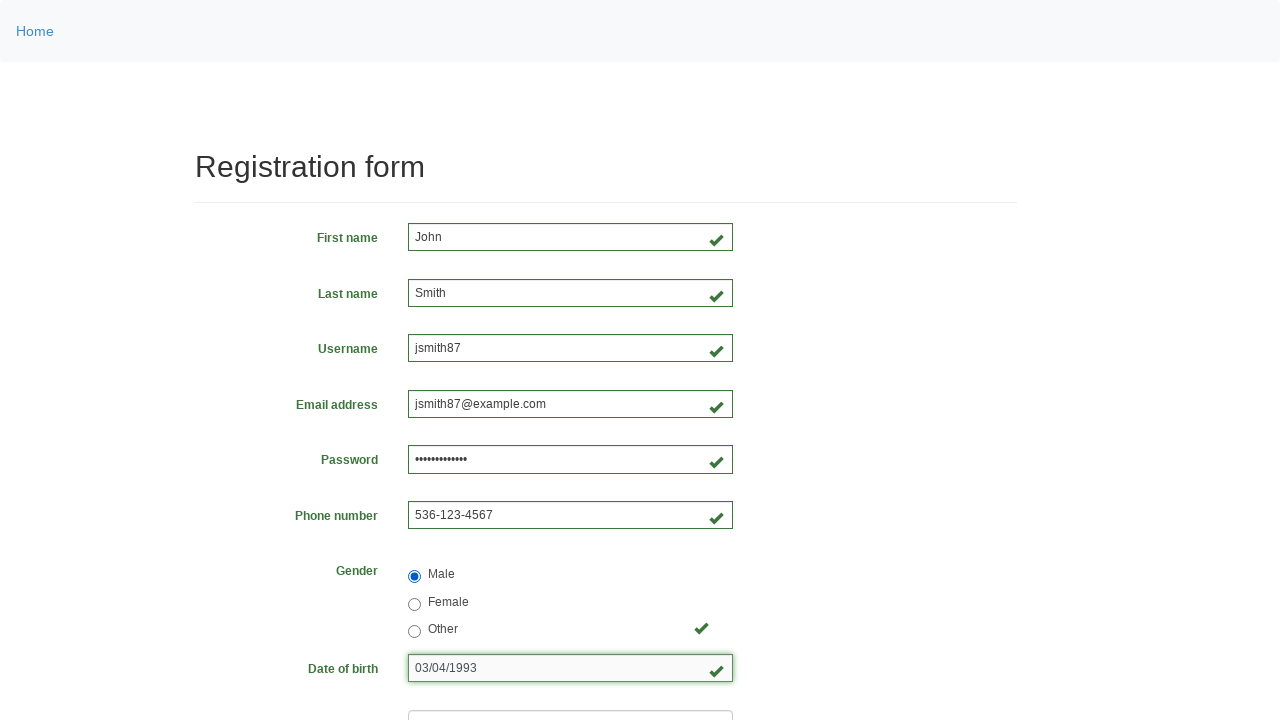

Selected job title at index 4 on //select[@name='job_title']
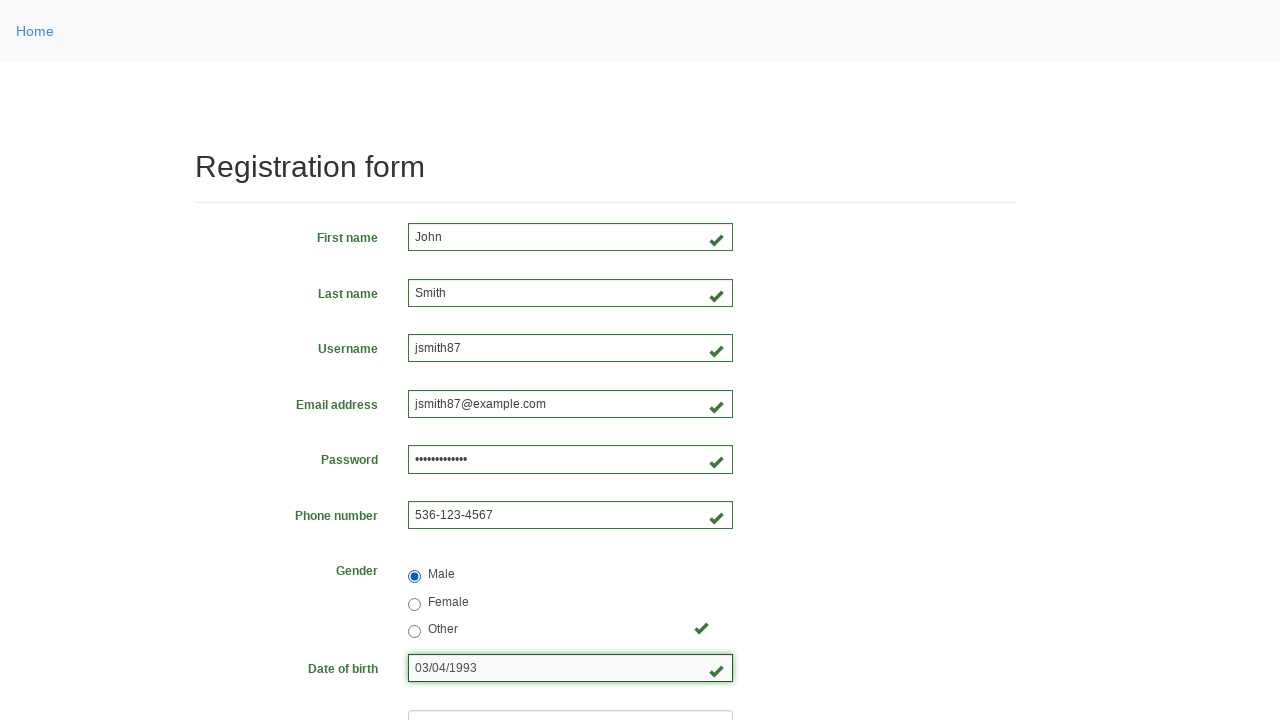

Selected 'java' programming language checkbox at (465, 468) on xpath=//input[@value='java']
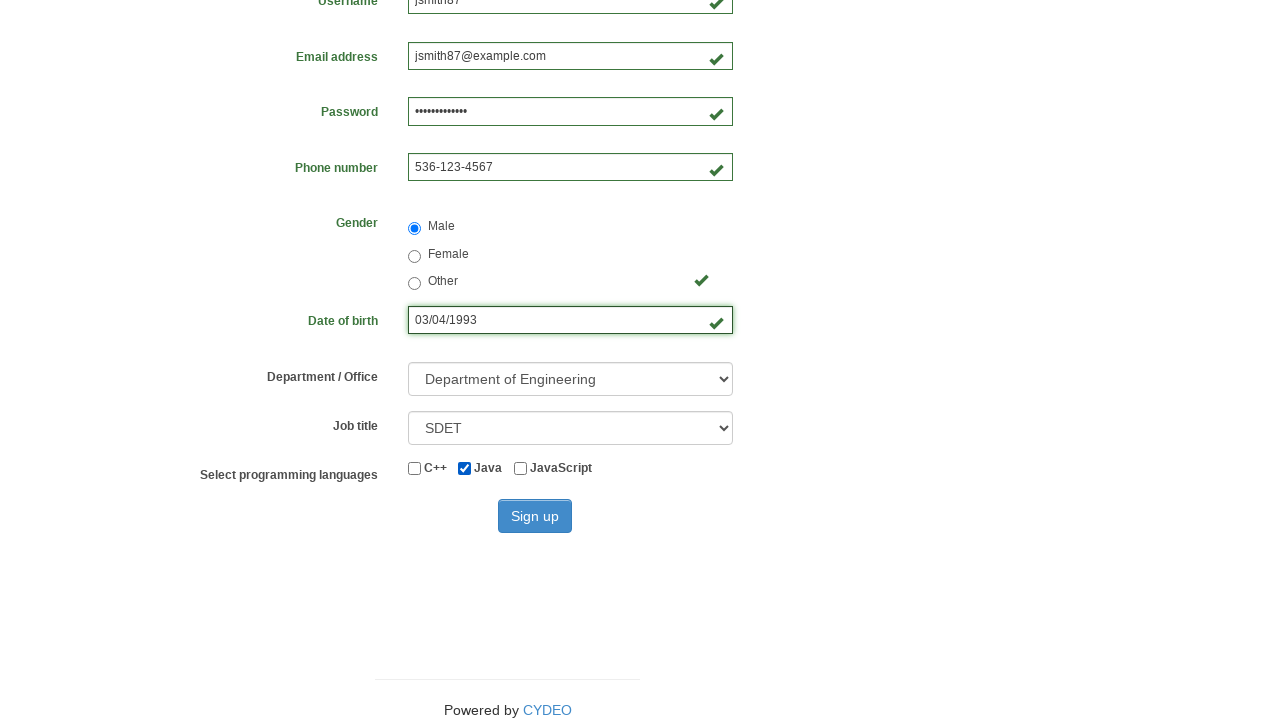

Clicked 'Sign up' button at (535, 516) on xpath=//button[.='Sign up']
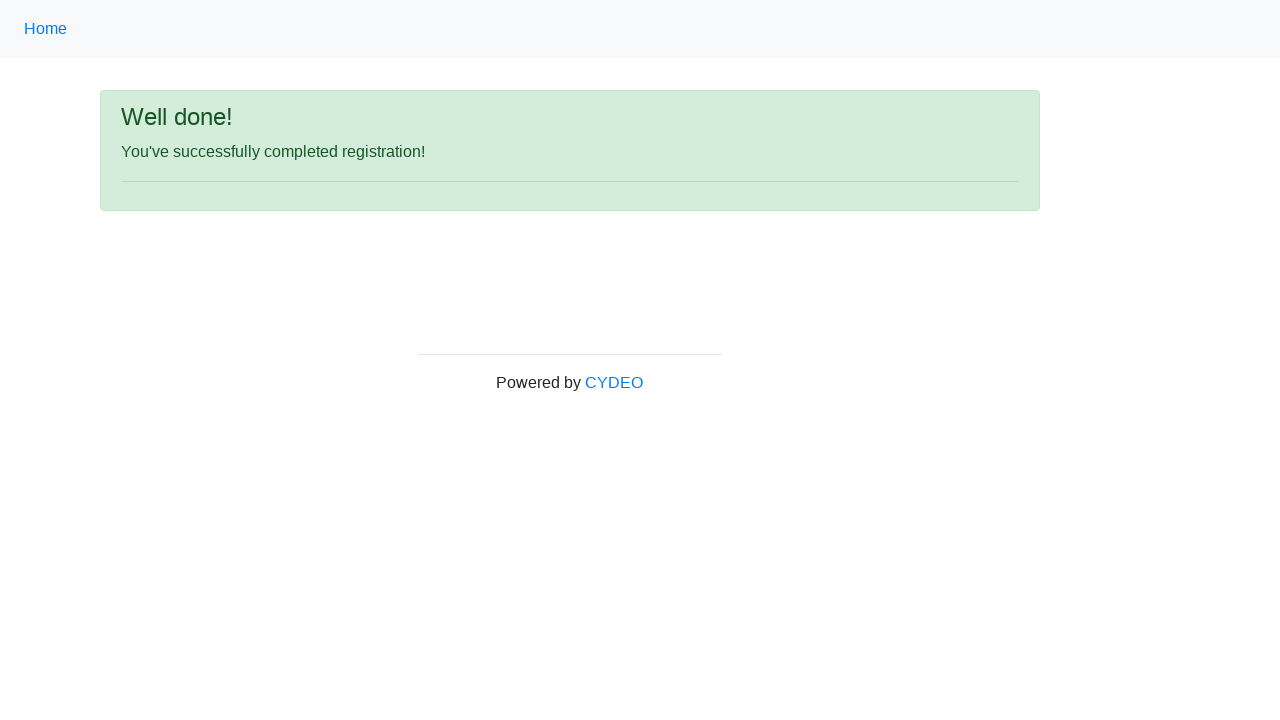

Success message element loaded
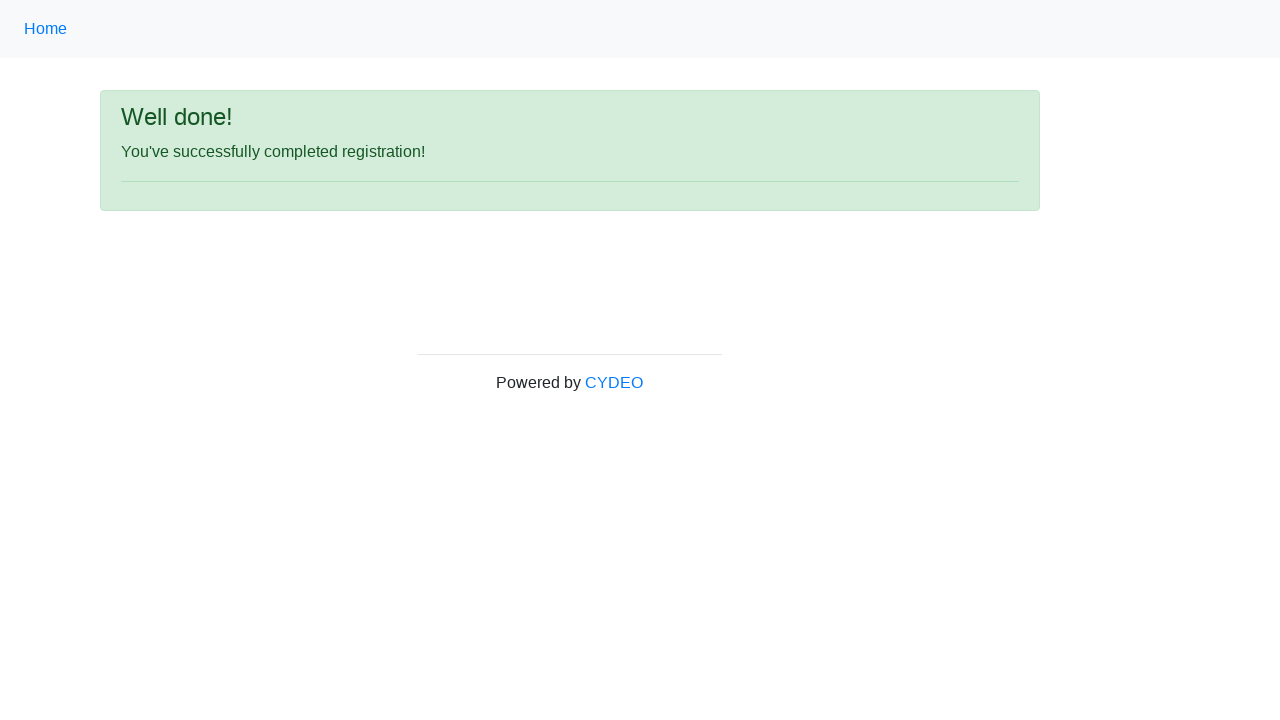

Retrieved success message text: 'You've successfully completed registration!'
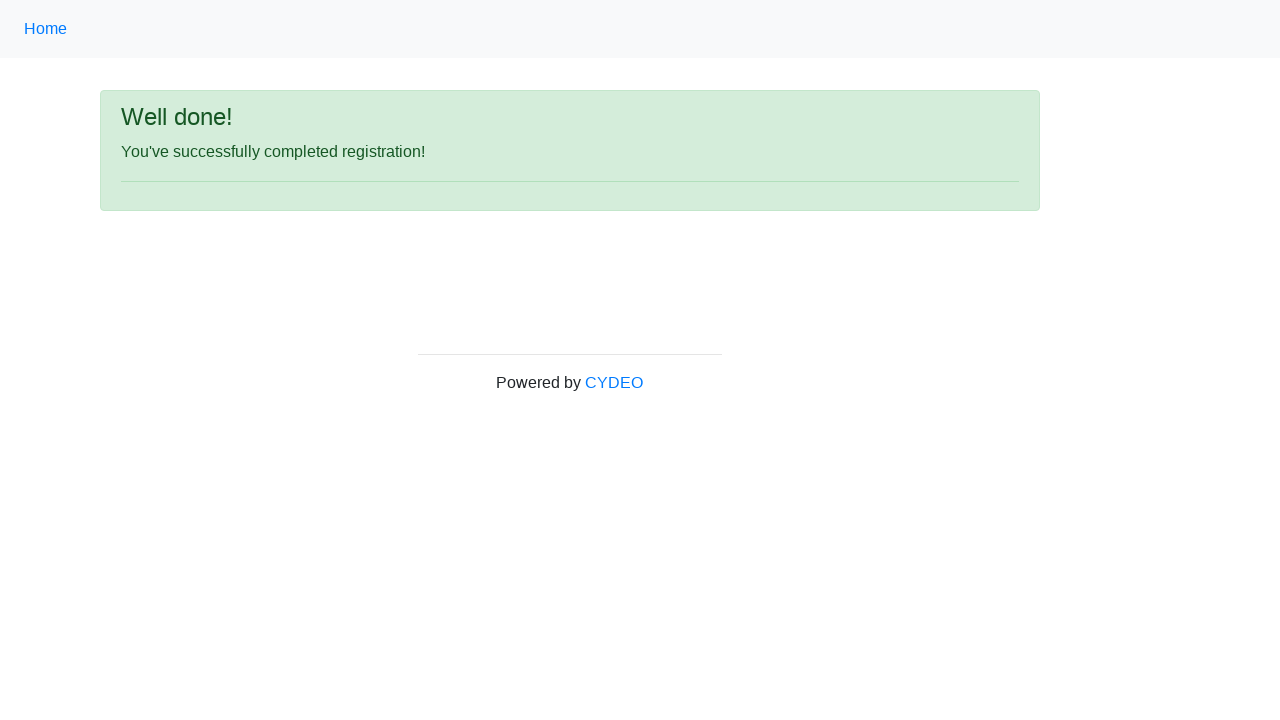

Verified success message matches expected text
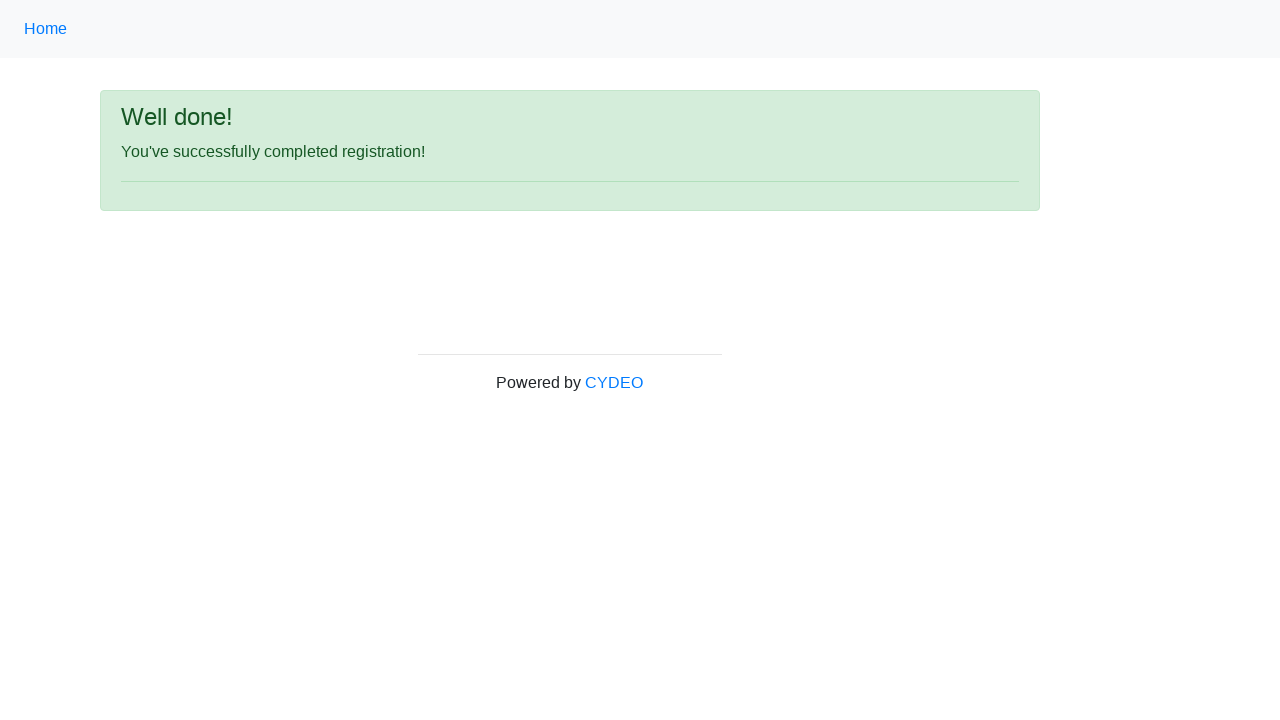

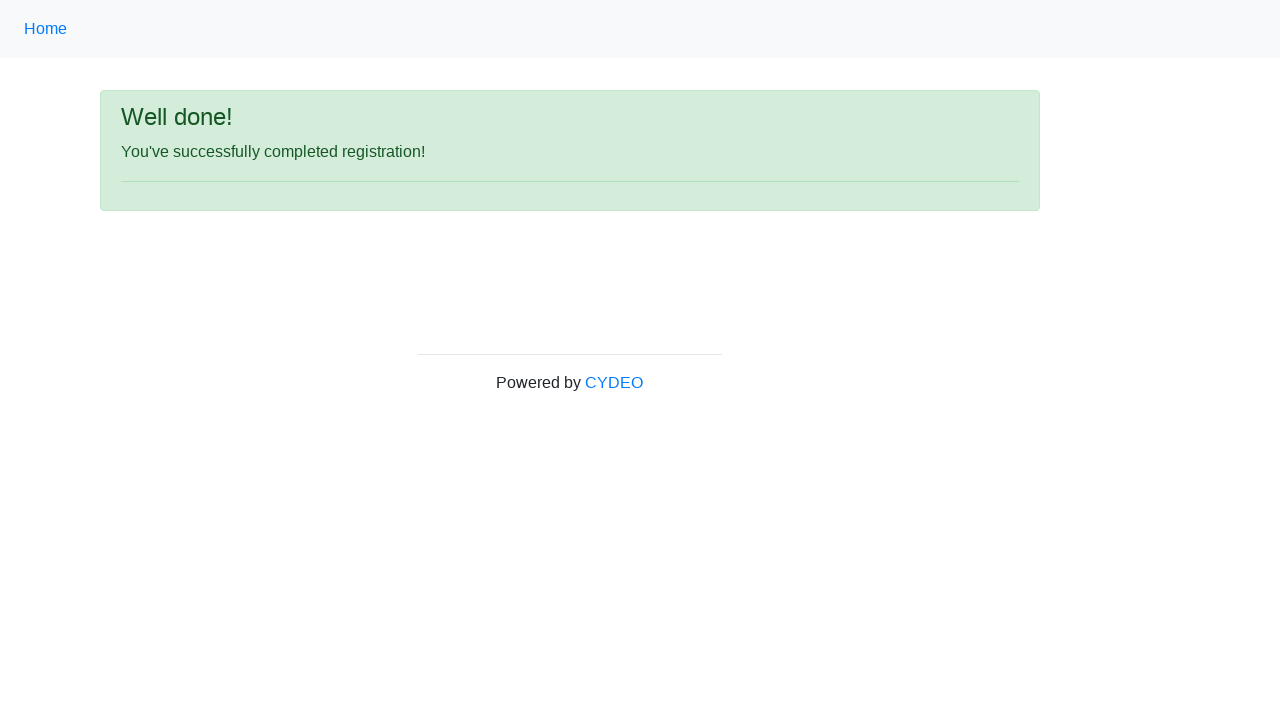